Finds and clicks on an element using relative xpath navigation from "Университет" text

Starting URL: https://itstep.dp.ua/ru

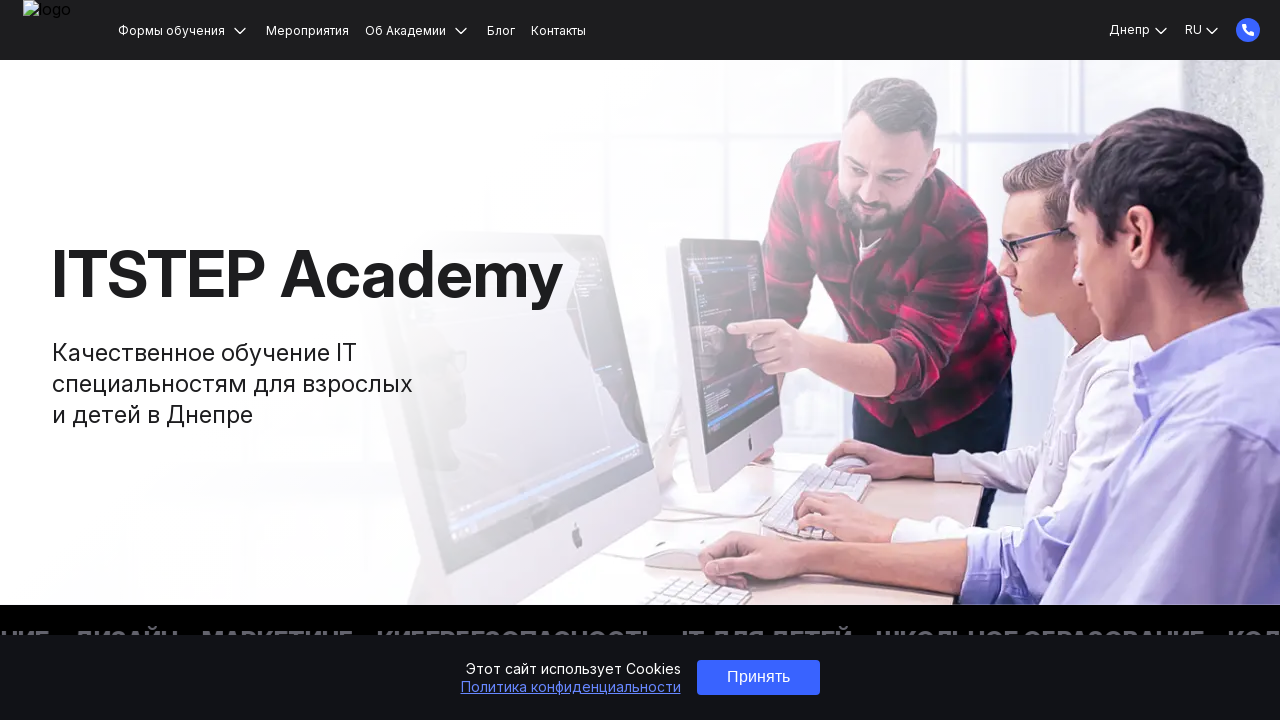

Navigated to https://itstep.dp.ua/ru
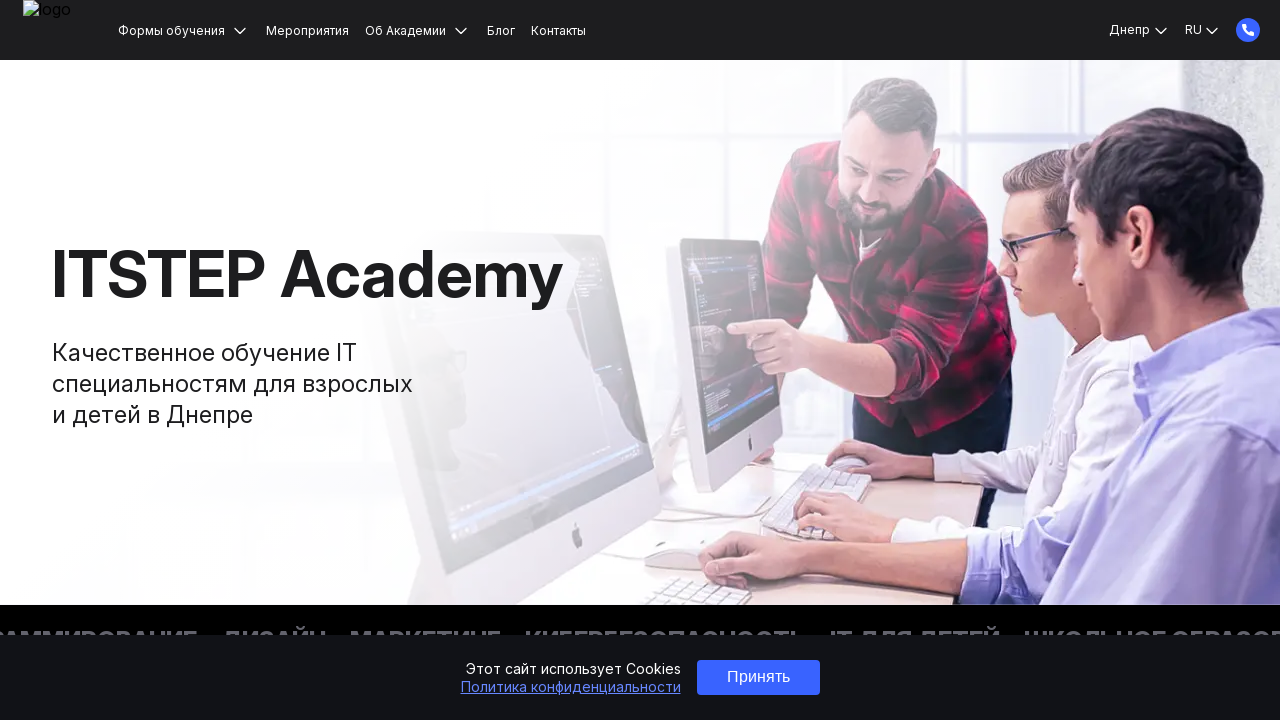

Clicked on element using relative xpath navigation from 'Университет' text at (233, 360) on xpath=//h3[text()='Университет']/../../../div[1]/a/h3
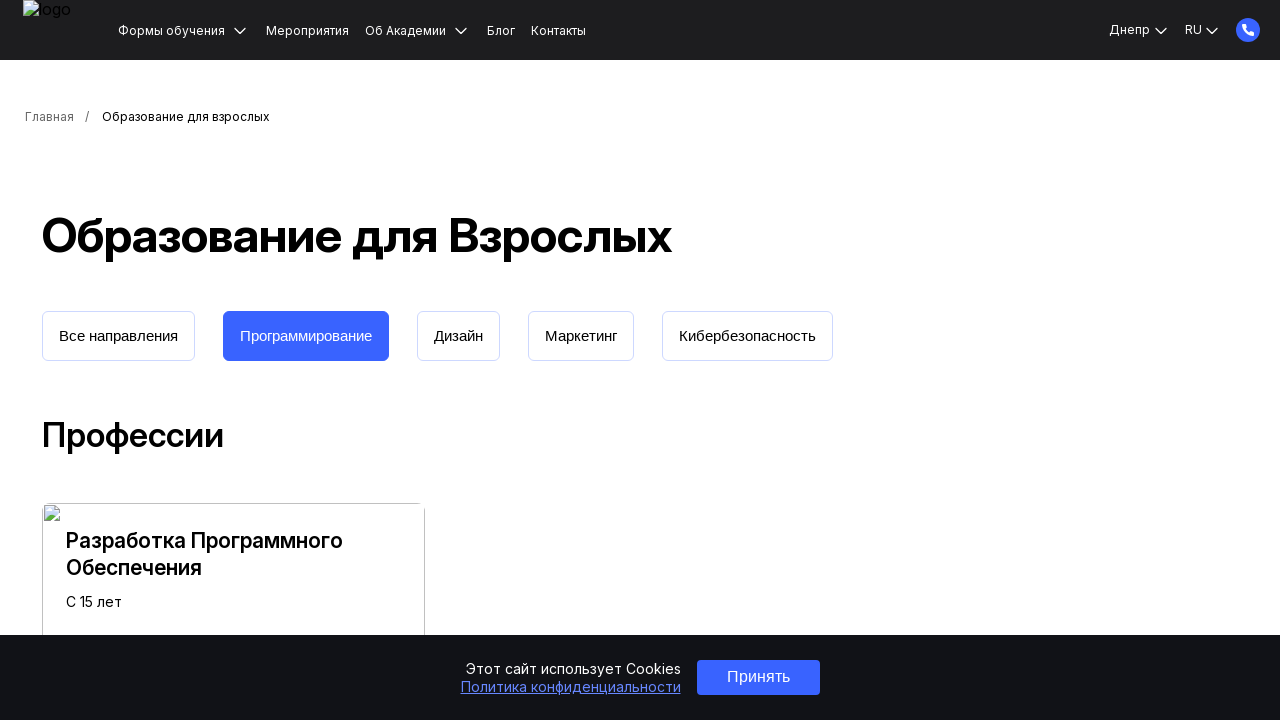

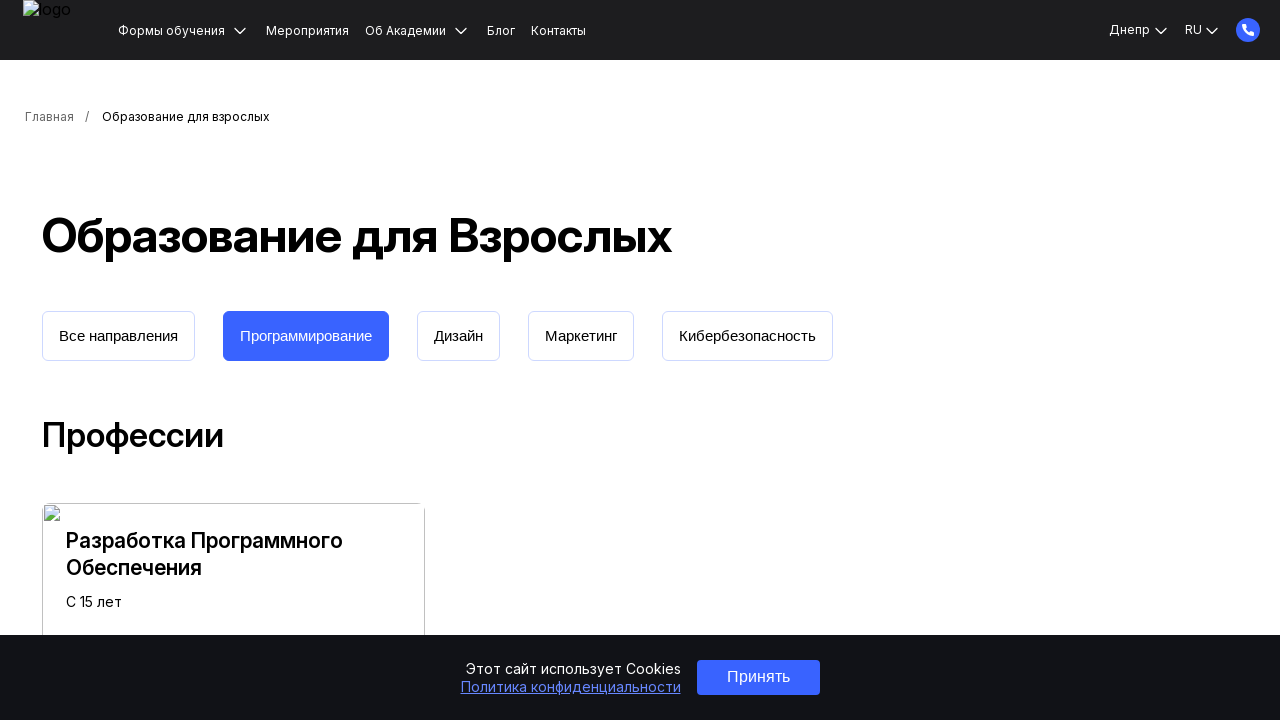